Tests that entered text is trimmed when saving a todo edit

Starting URL: https://demo.playwright.dev/todomvc

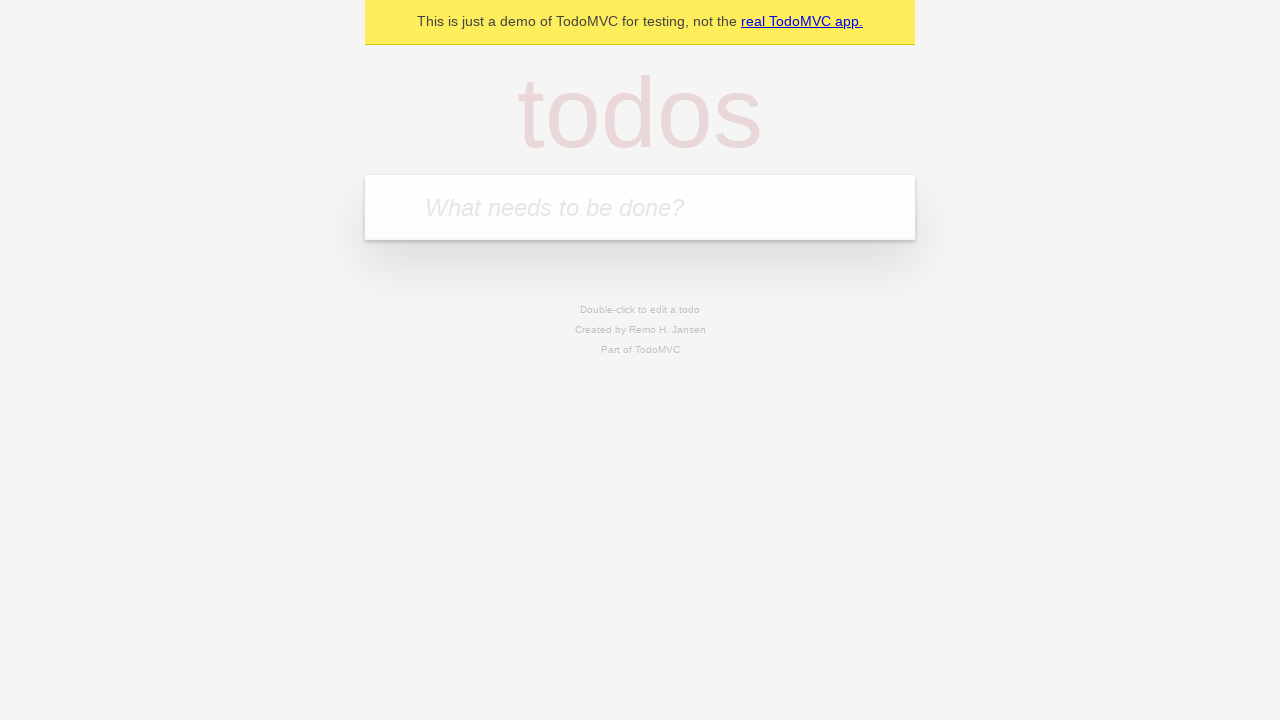

Filled new todo field with 'Book doctor appointment' on .new-todo
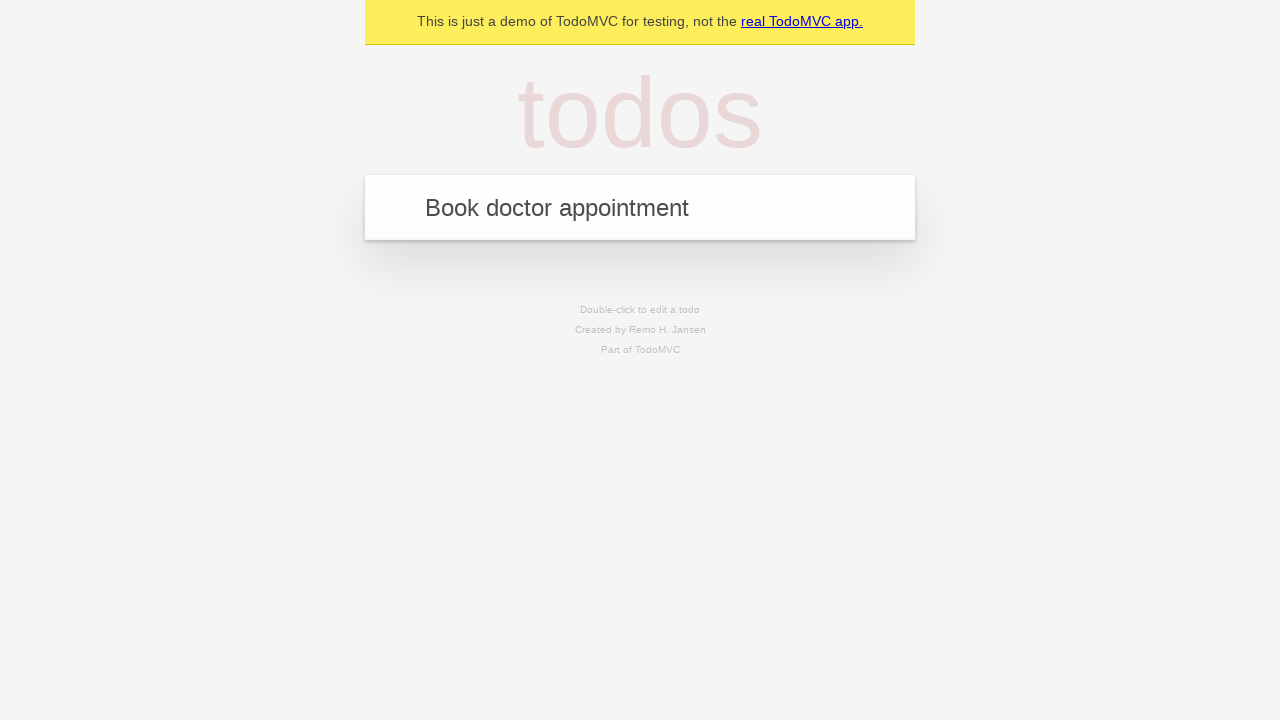

Pressed Enter to create todo 'Book doctor appointment' on .new-todo
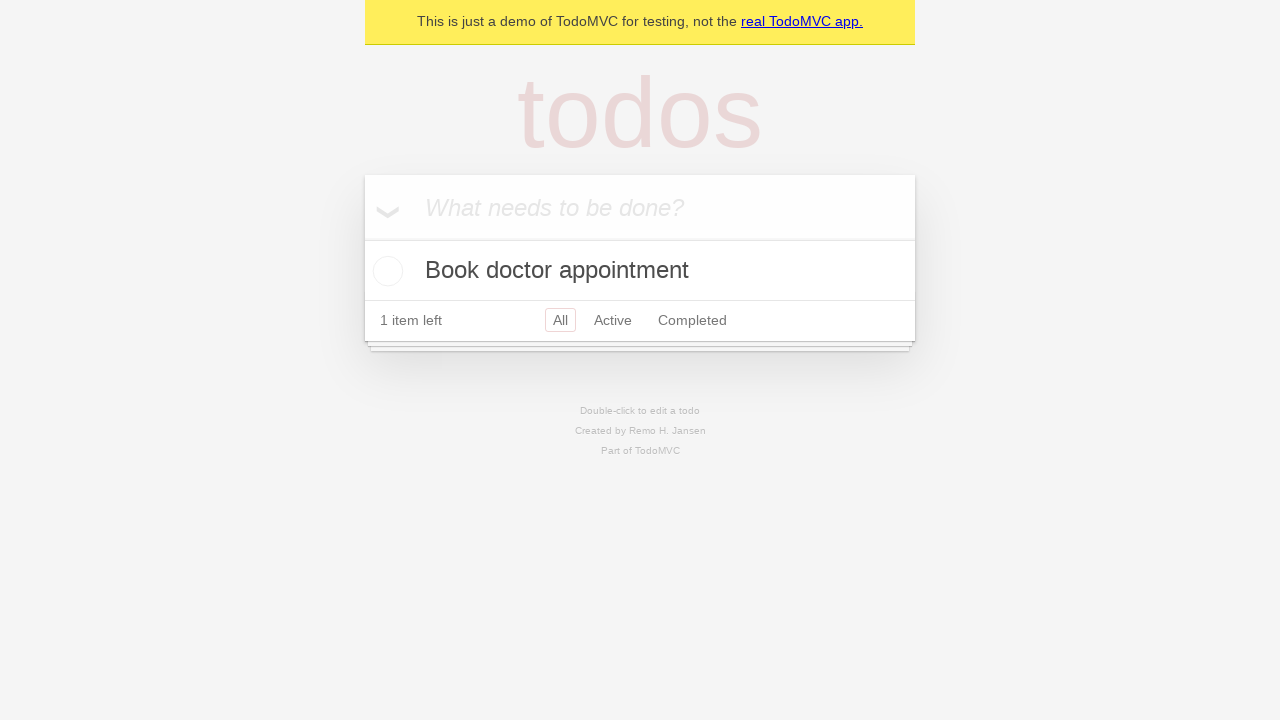

Filled new todo field with 'Buy birthday gift for Mom' on .new-todo
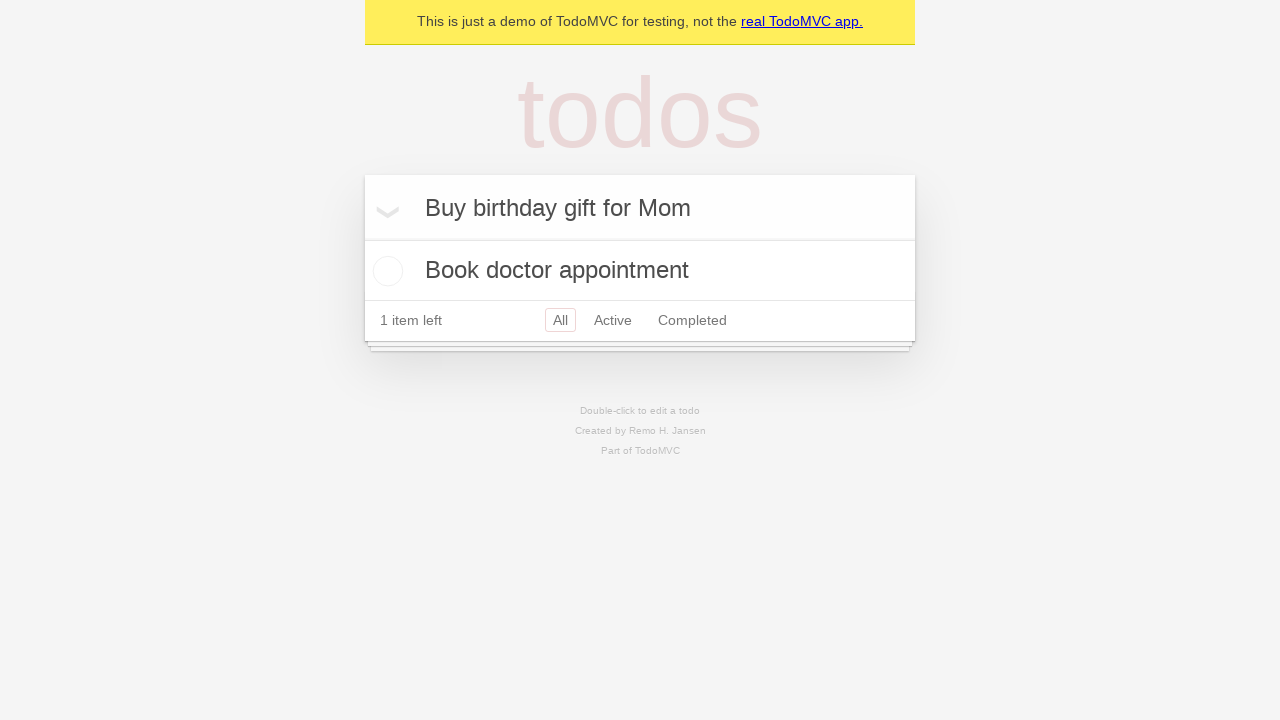

Pressed Enter to create todo 'Buy birthday gift for Mom' on .new-todo
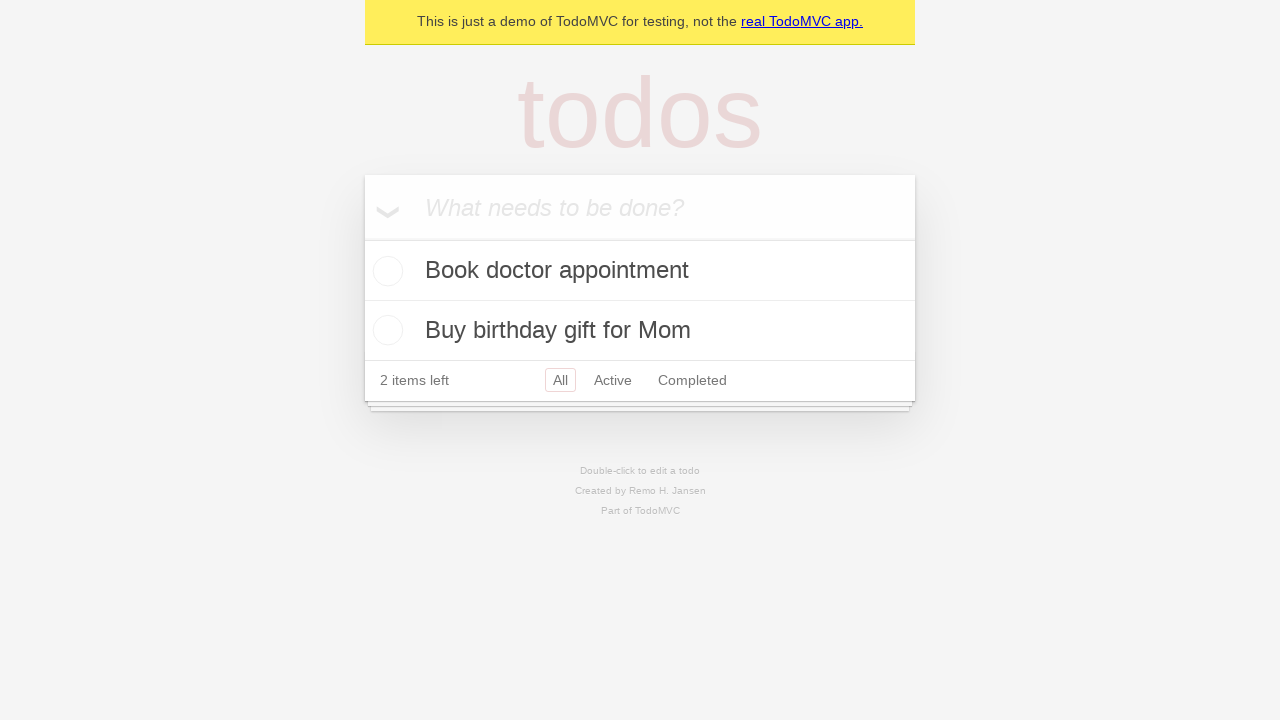

Filled new todo field with 'Find place for vacation' on .new-todo
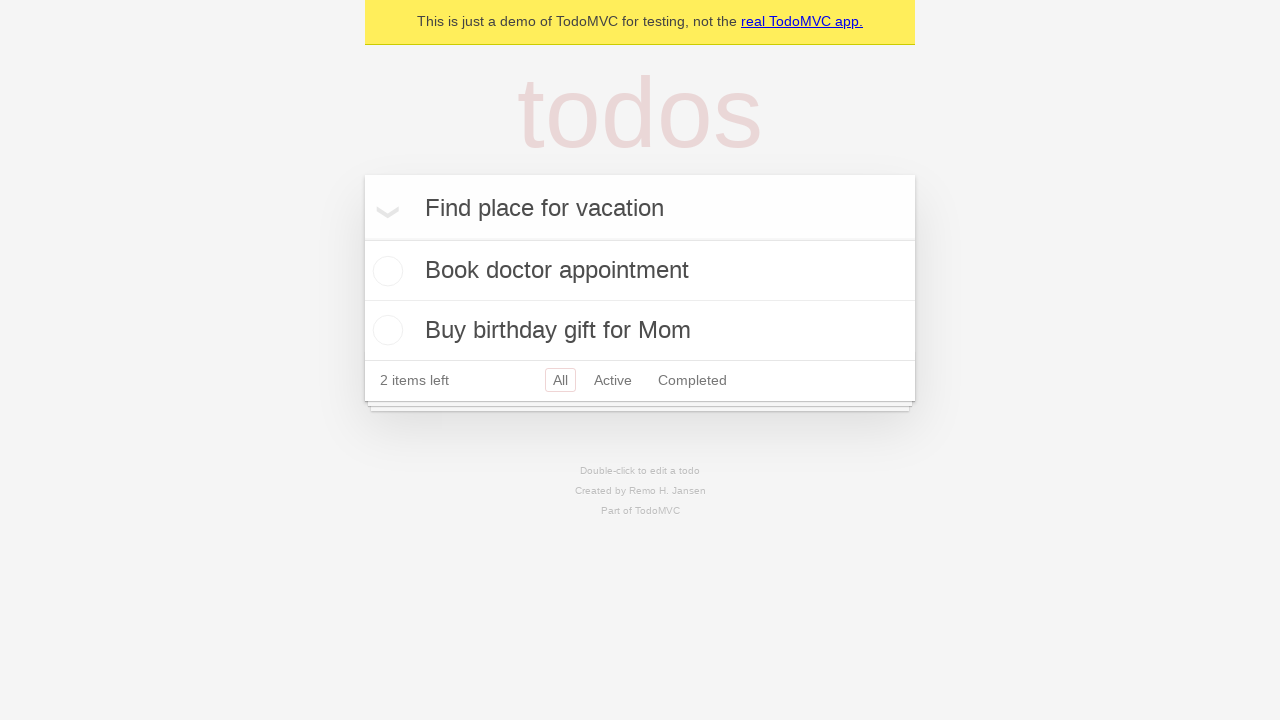

Pressed Enter to create todo 'Find place for vacation' on .new-todo
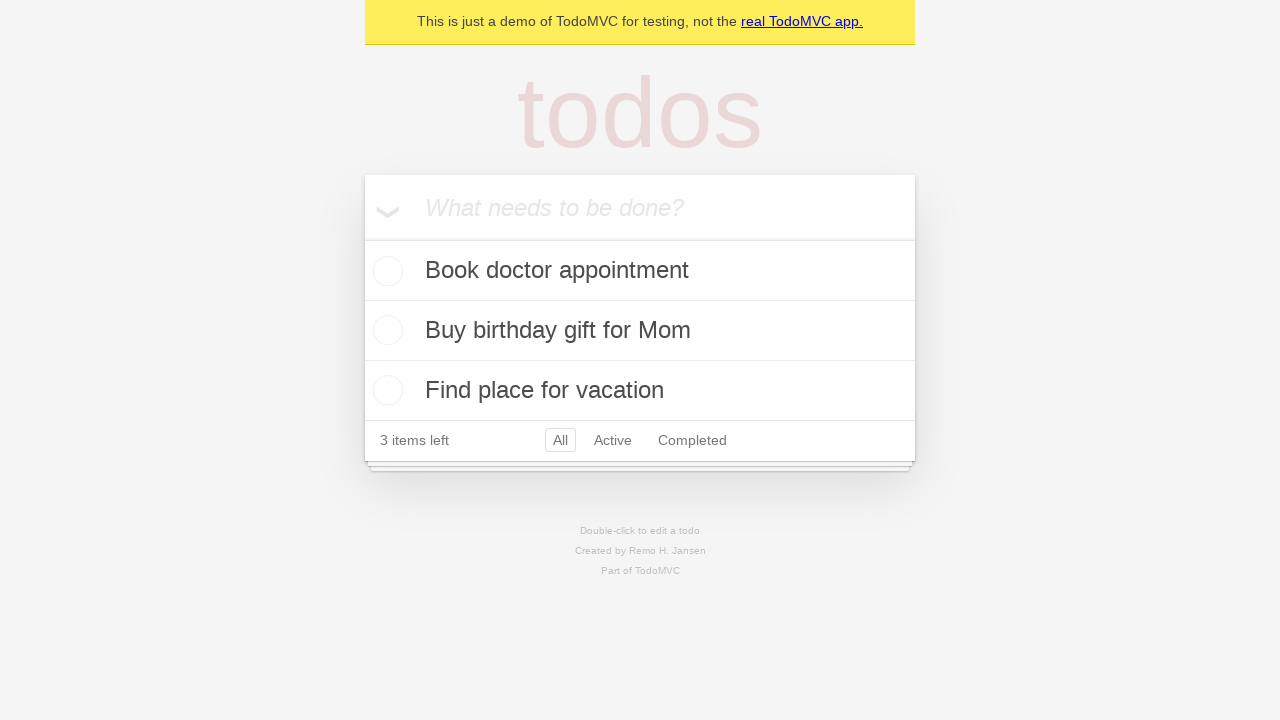

Double-clicked second todo item to enter edit mode at (640, 331) on .todo-list li >> nth=1
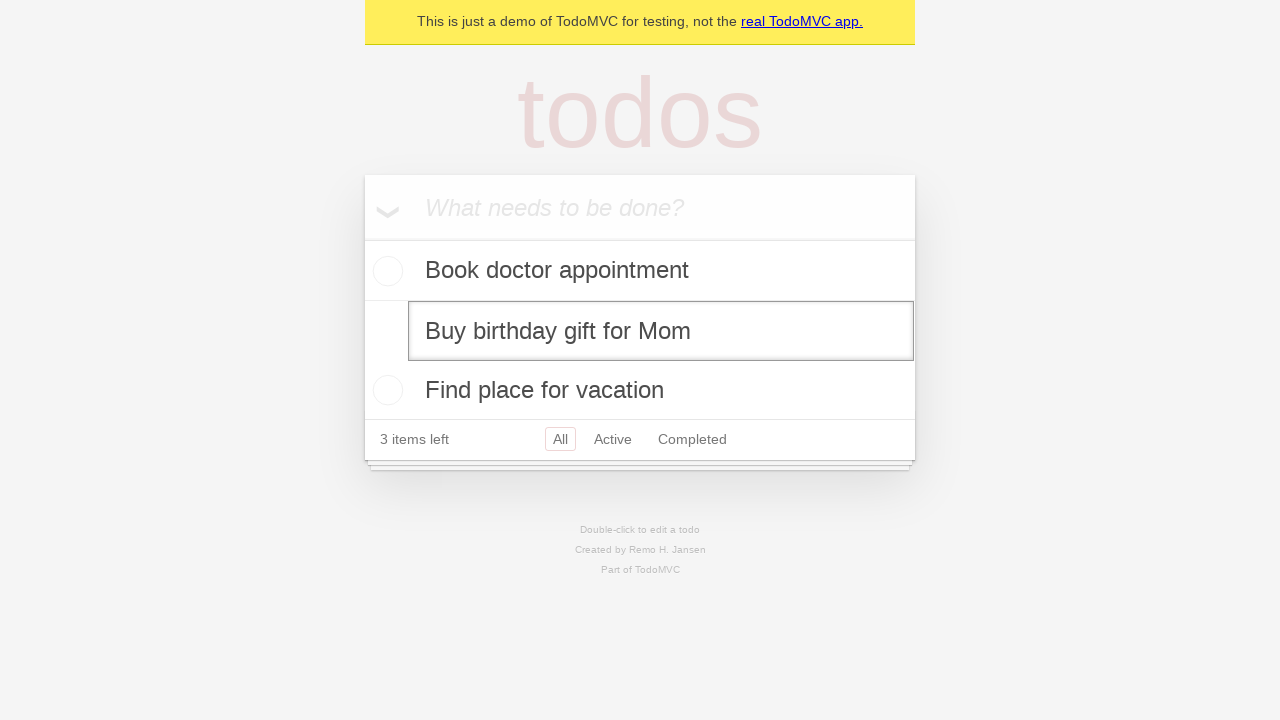

Filled edit field with text containing leading and trailing spaces on .todo-list li >> nth=1 >> .edit
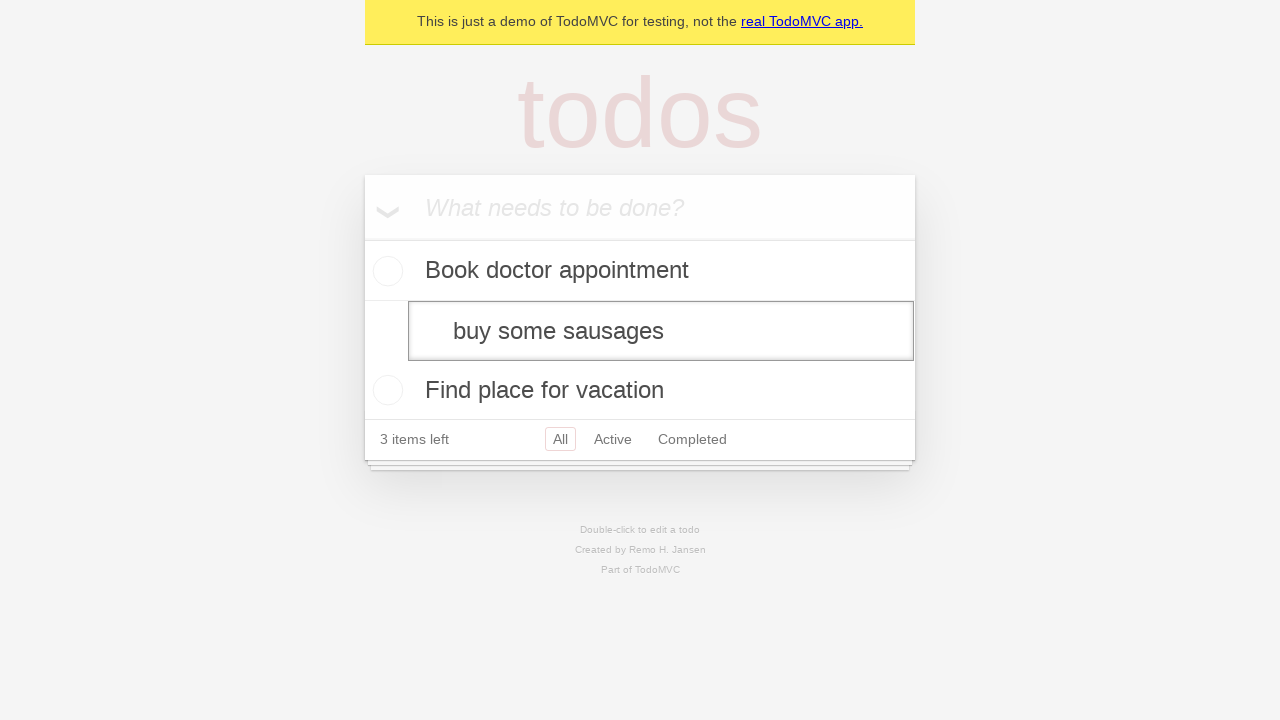

Pressed Enter to save edited todo text on .todo-list li >> nth=1 >> .edit
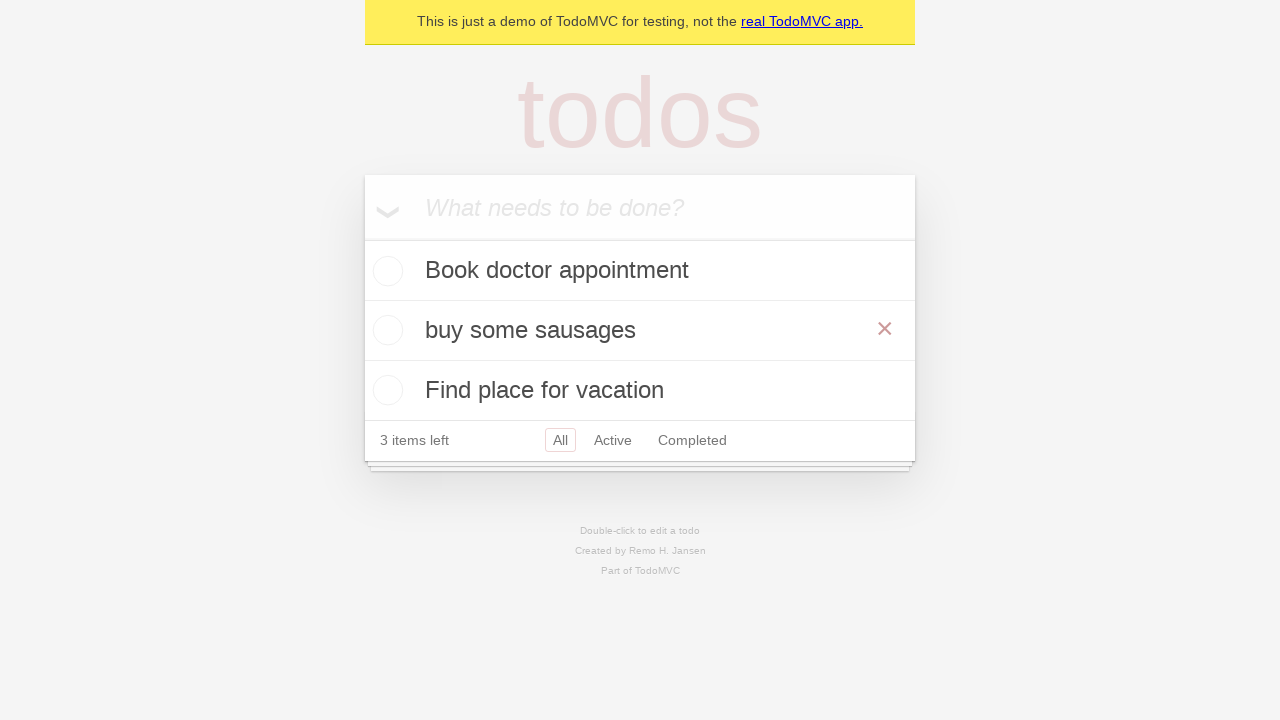

Verified that todo text was trimmed of whitespace
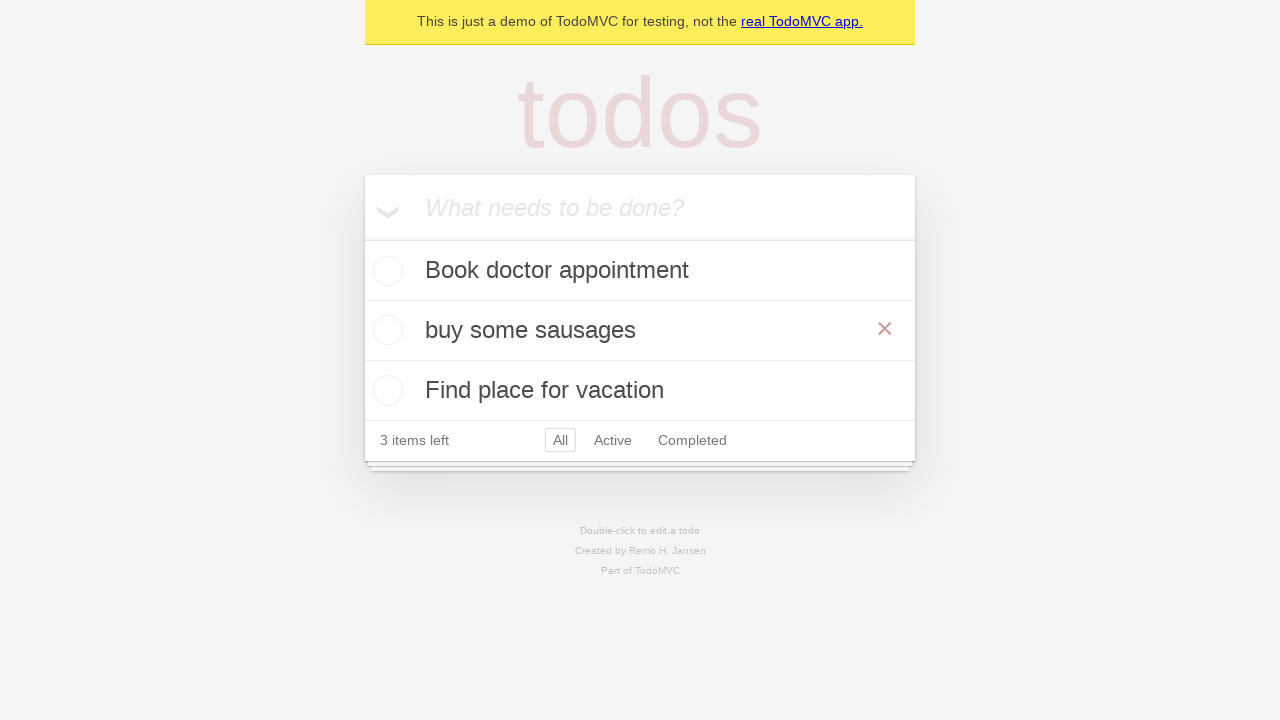

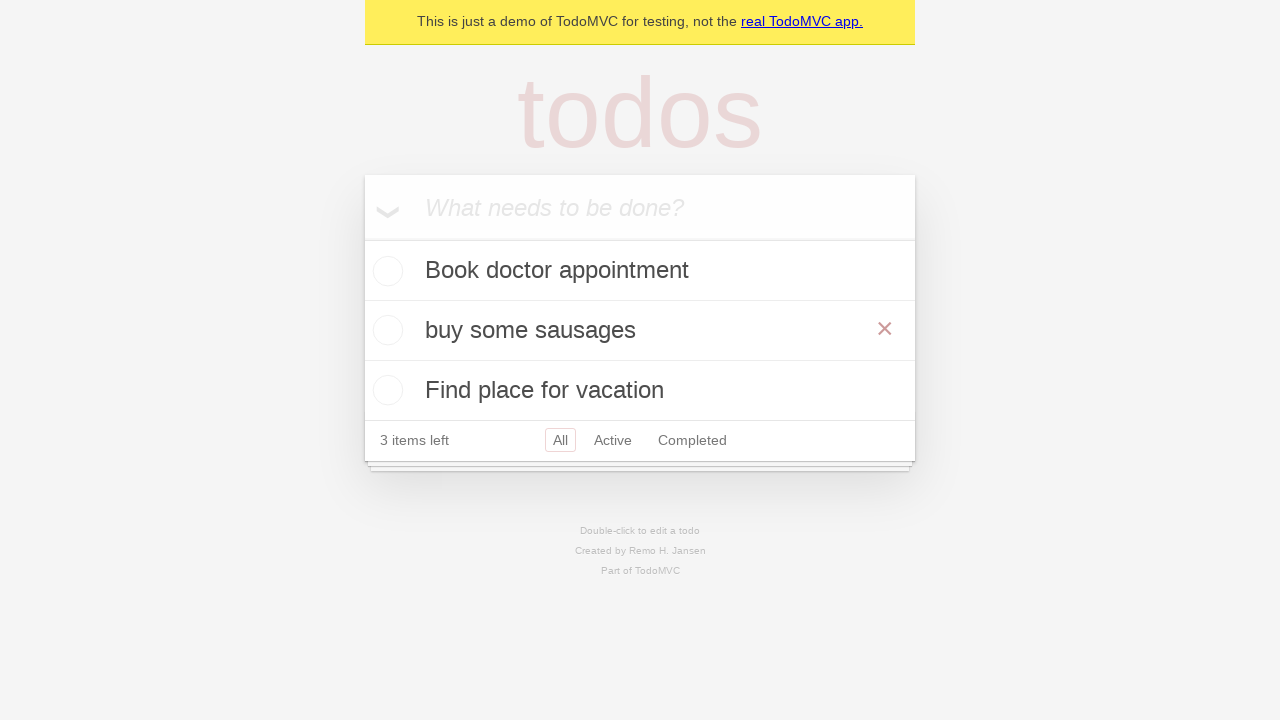